Tests password length validation by entering a short password and verifying the error message

Starting URL: https://n23dcpt047.github.io/NhapMonCongNghePhanMem

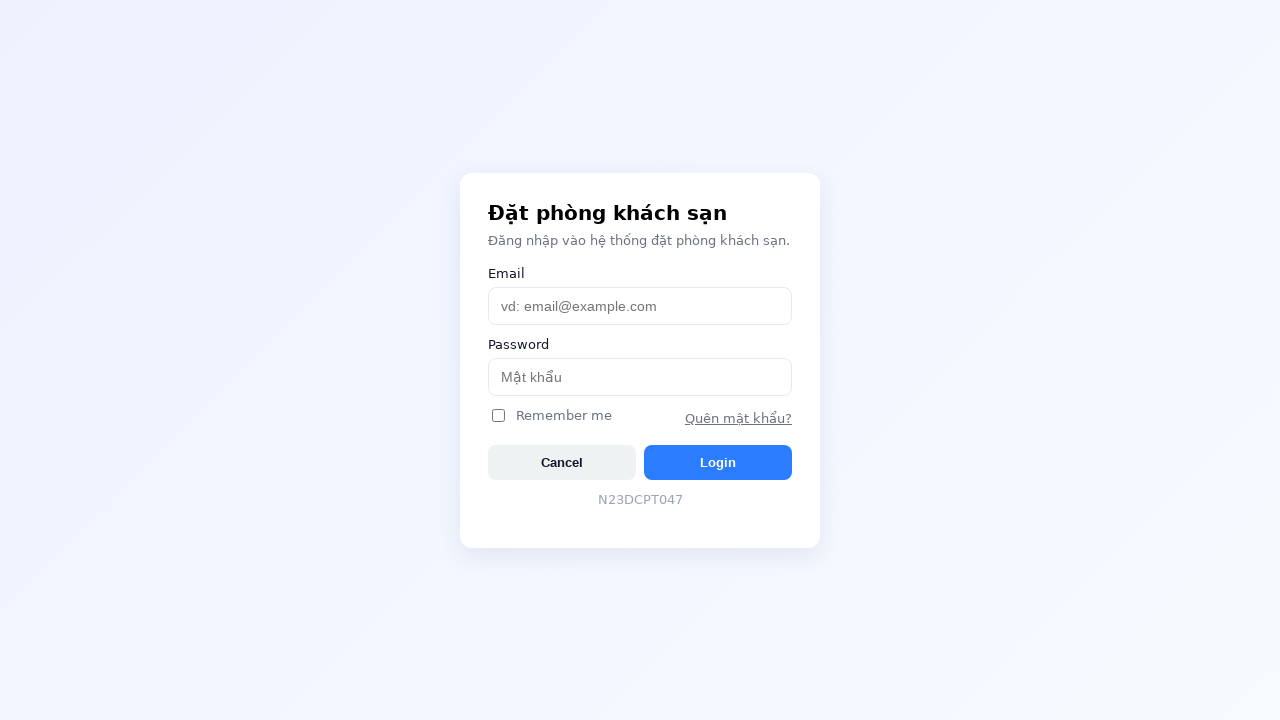

Filled username field with 'admin@example.com' on #username
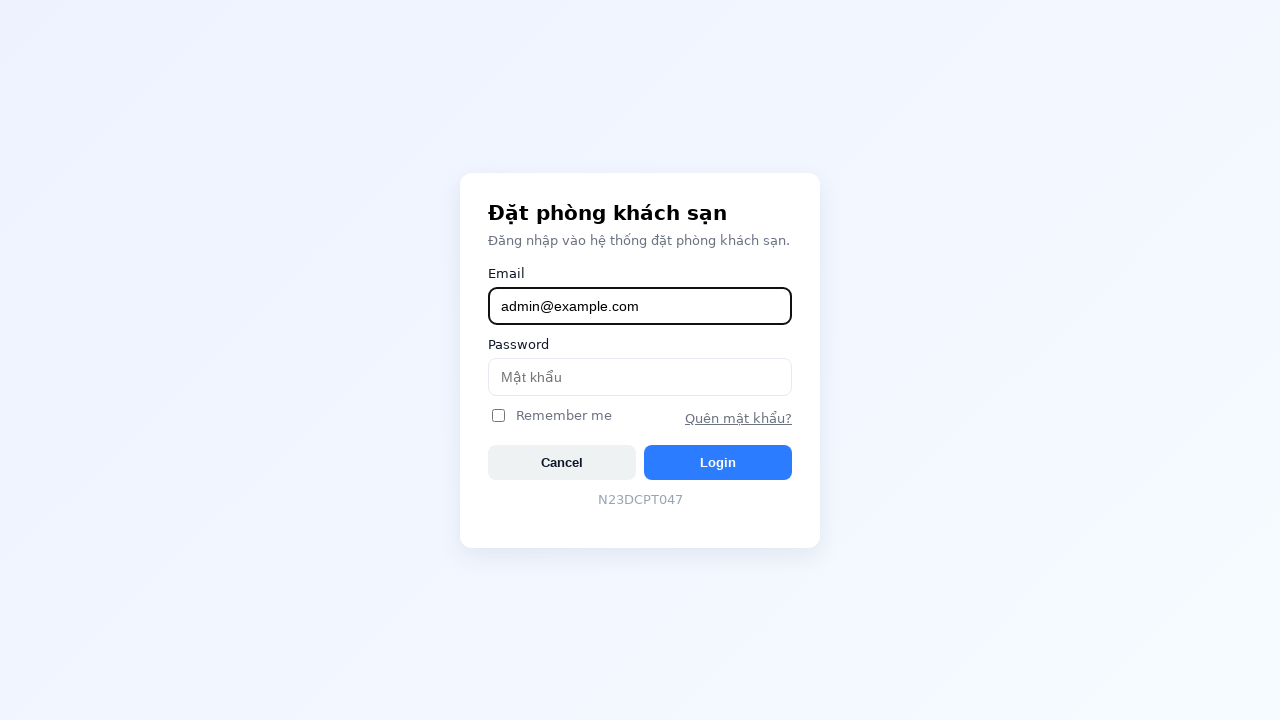

Filled password field with short password '123' on #password
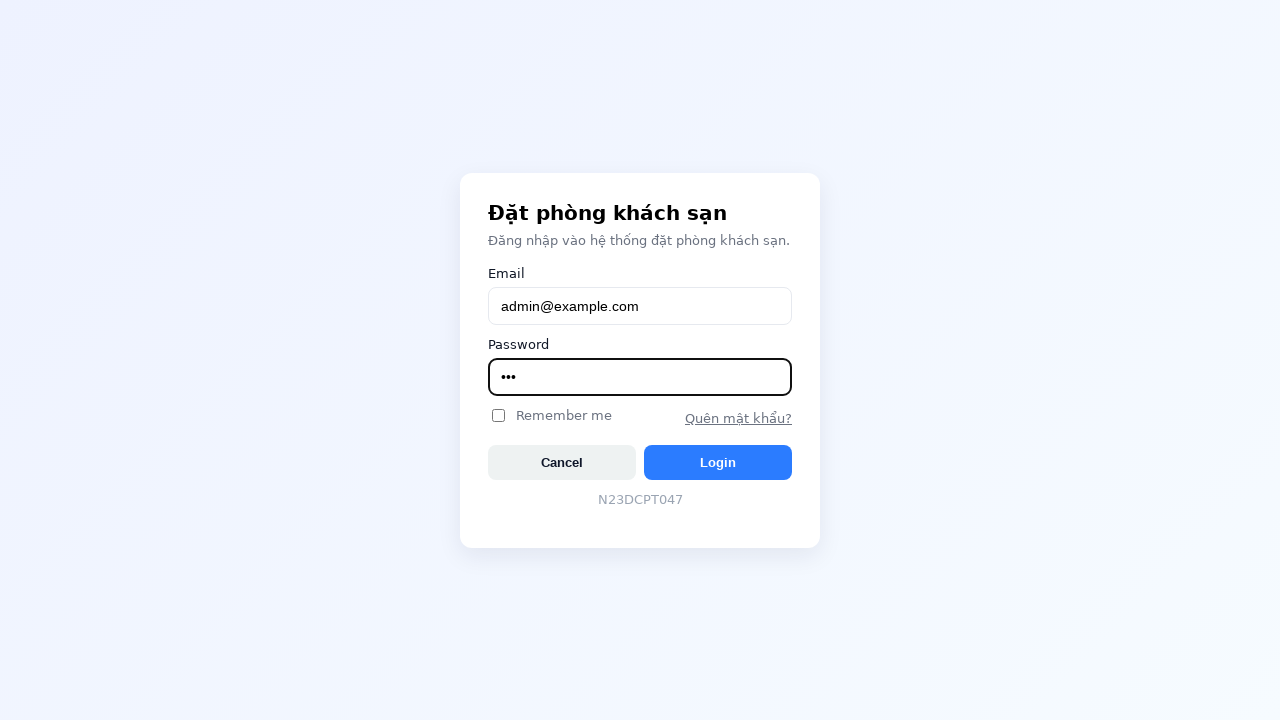

Clicked login button at (718, 462) on #btnLogin
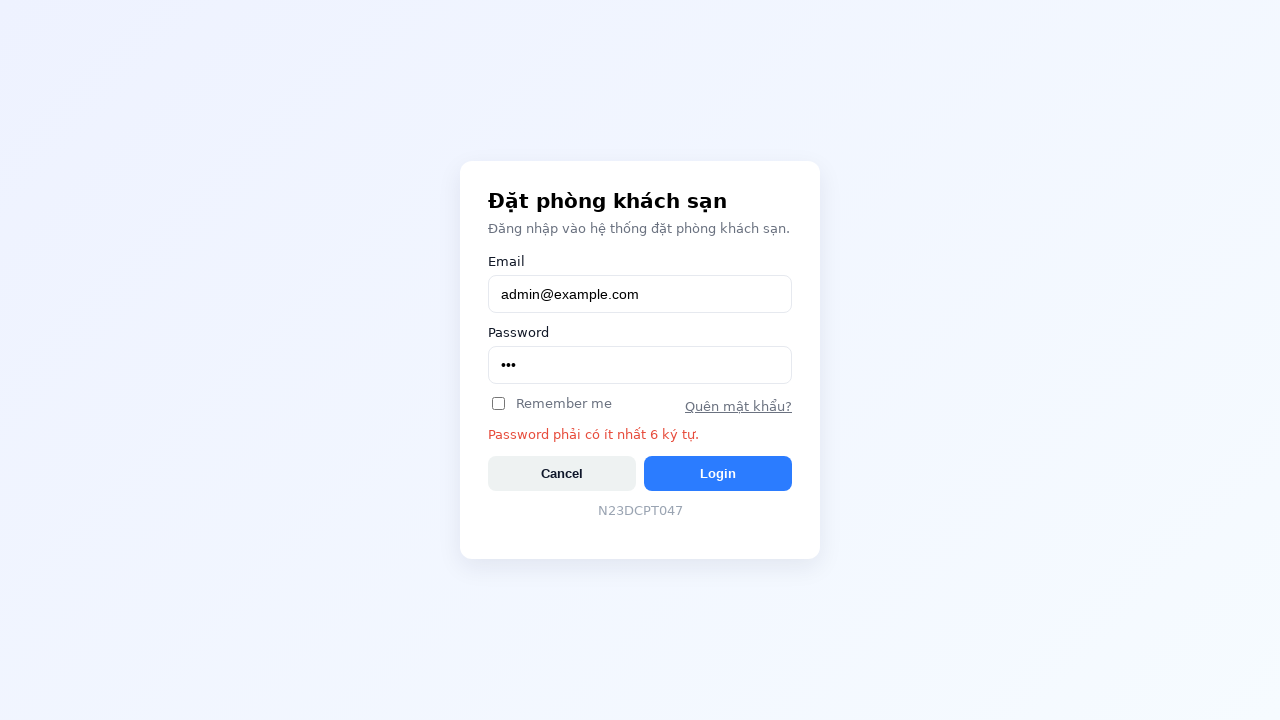

Password length validation error message appeared
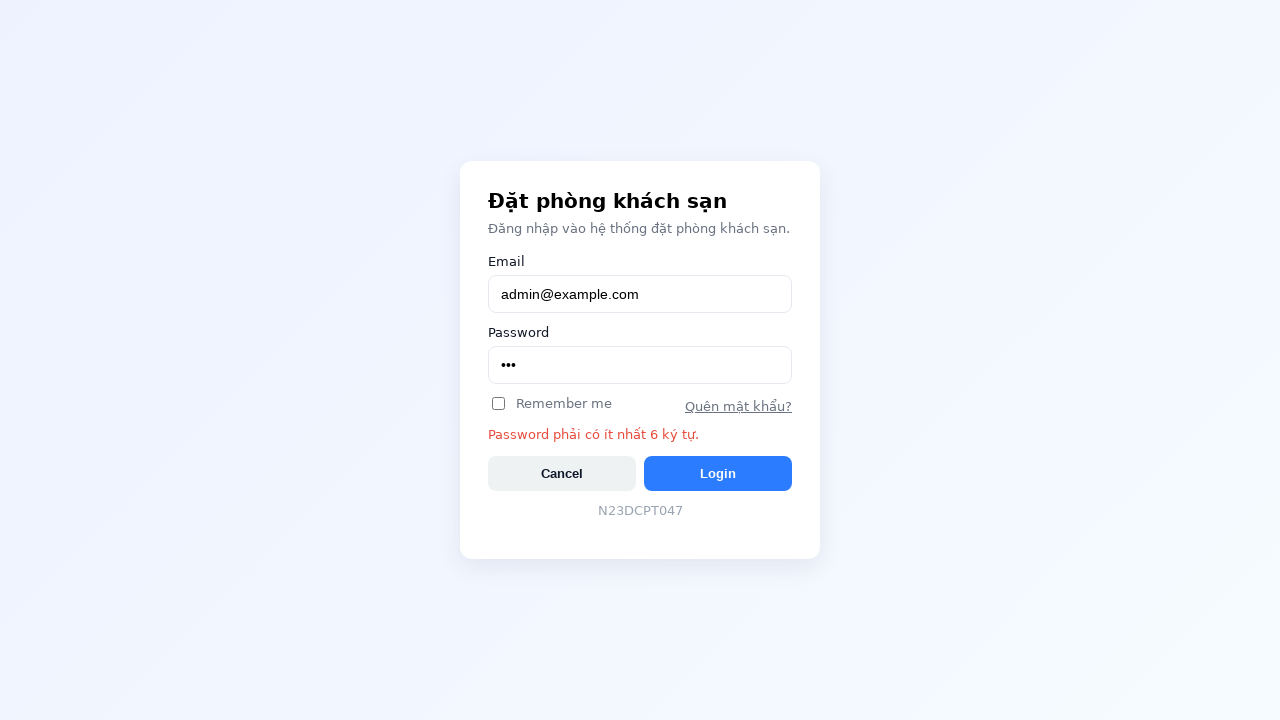

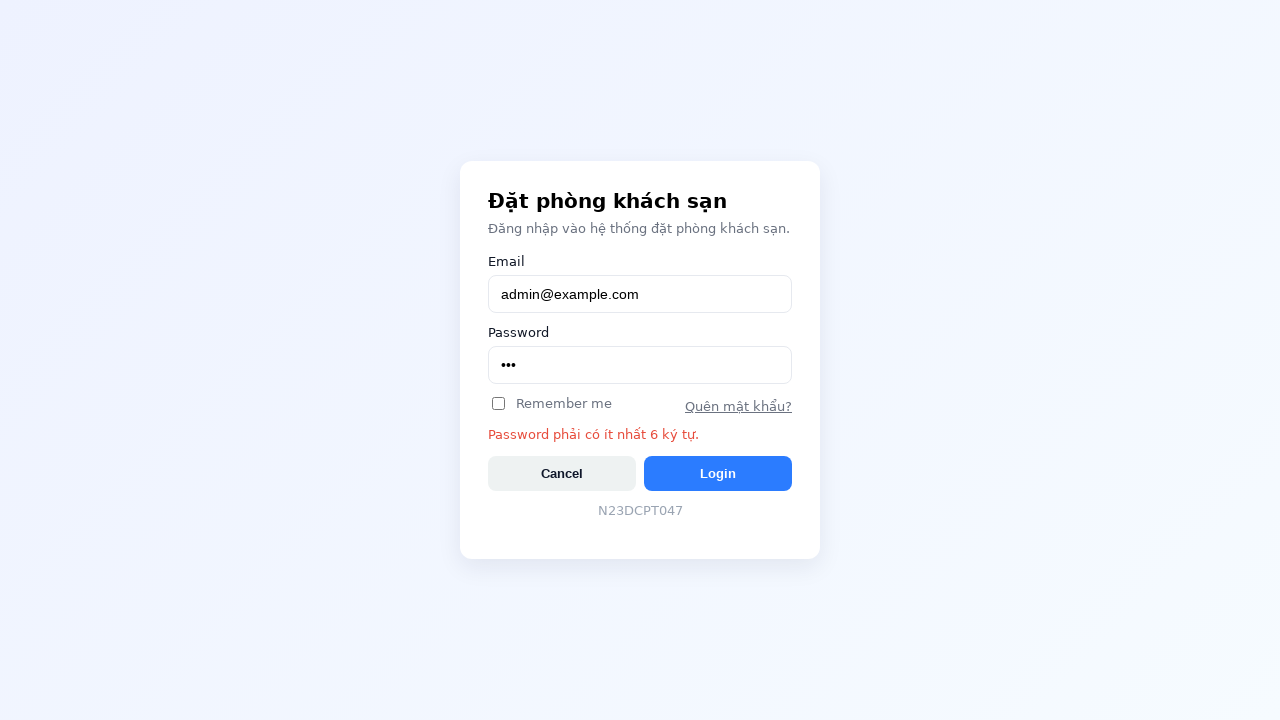